Navigates to the blog page, extracts the og:image URL, and navigates to that image URL

Starting URL: https://roe.dev/blog

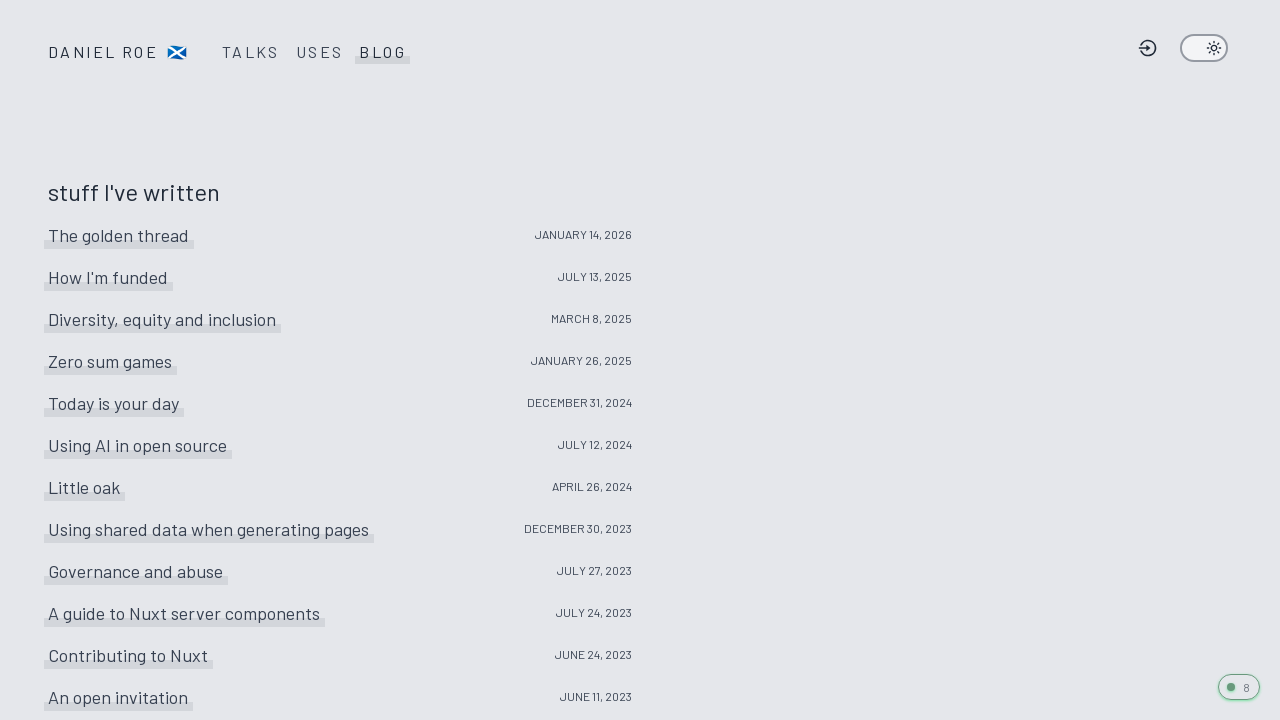

Located og:image meta tag on /blog page
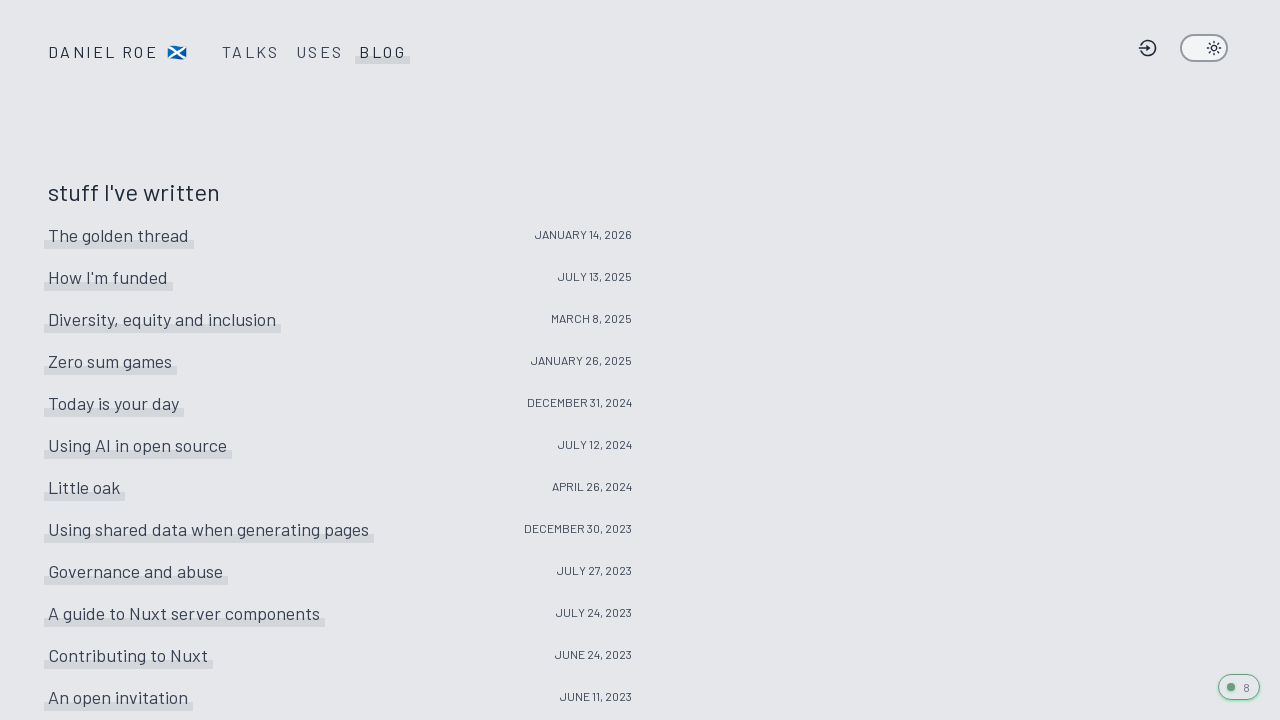

Extracted og:image URL content
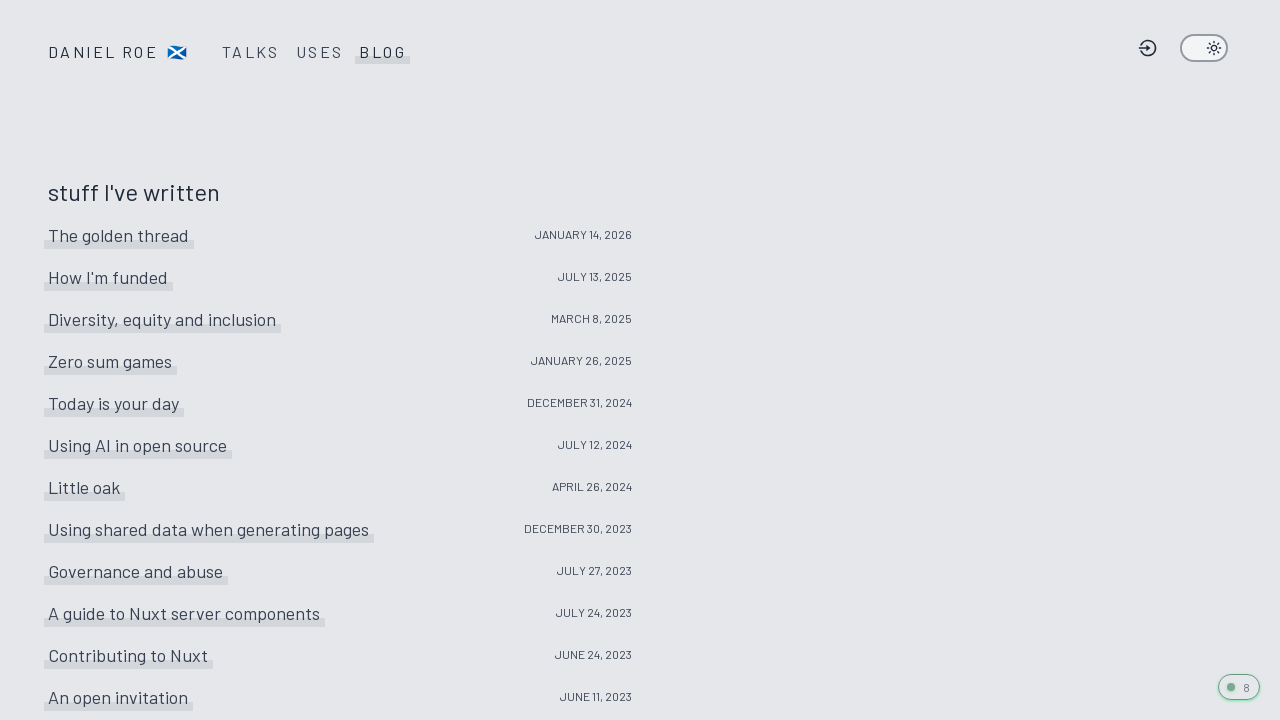

Navigated to og:image URL: https://roe.dev/__og-image__/static/blog/og.png
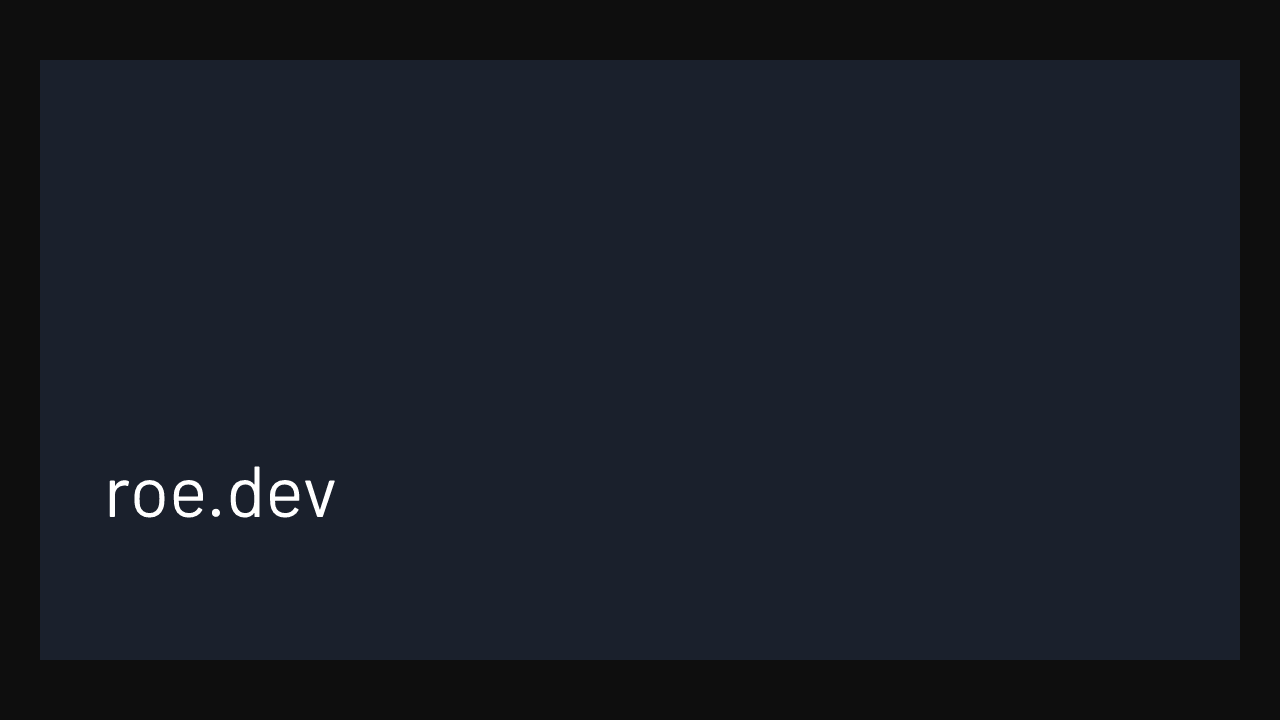

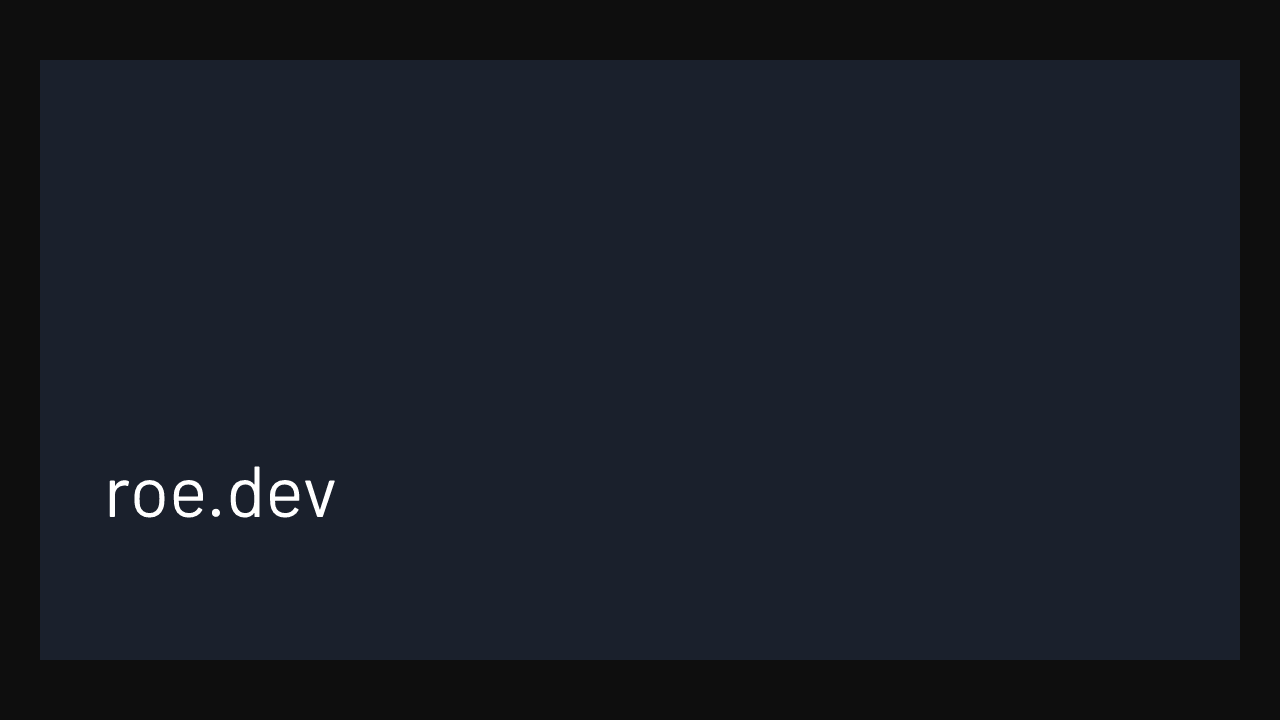